Tests drag and drop functionality on jQuery UI demo page by dragging an element to specific coordinates

Starting URL: https://jqueryui.com/droppable/

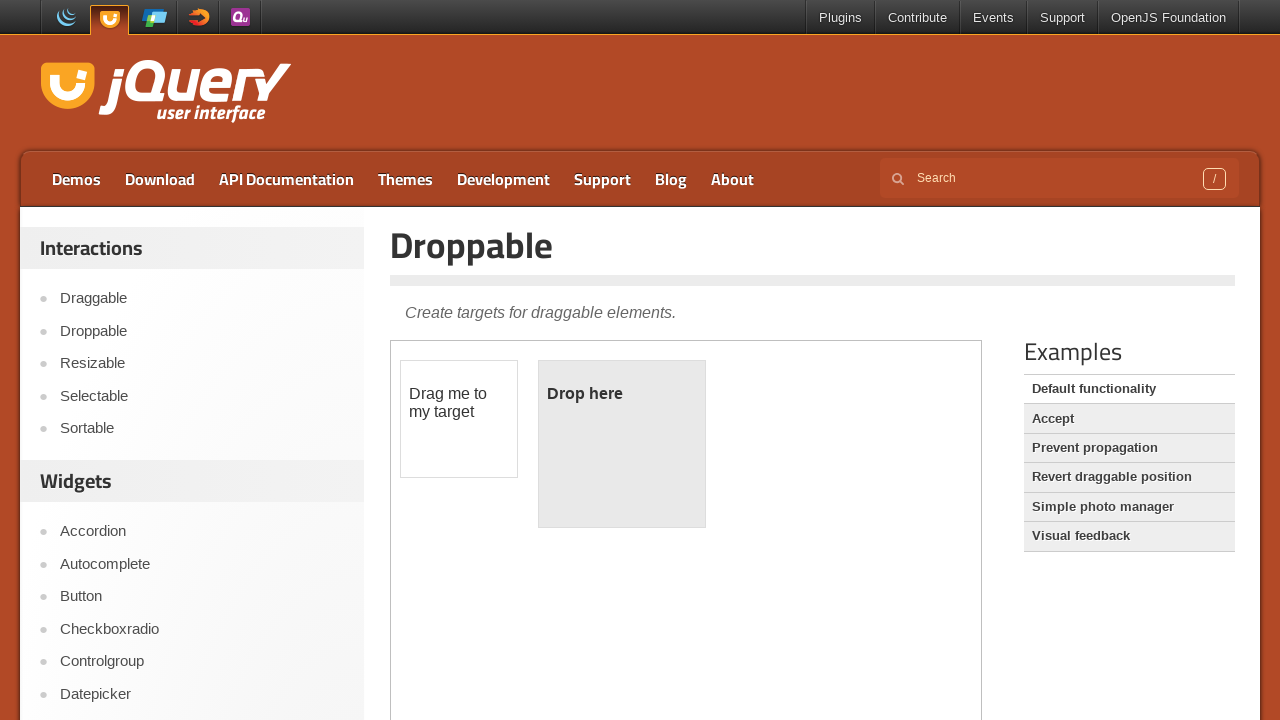

Located demo iframe
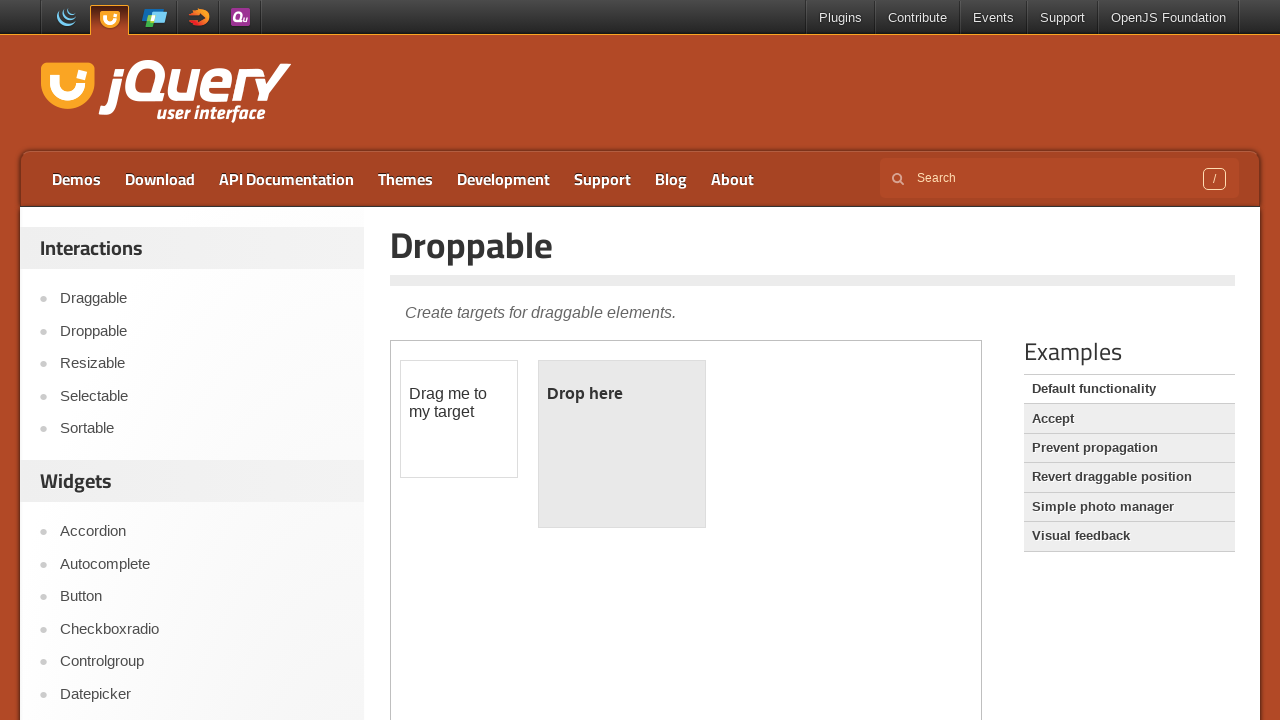

Located draggable element
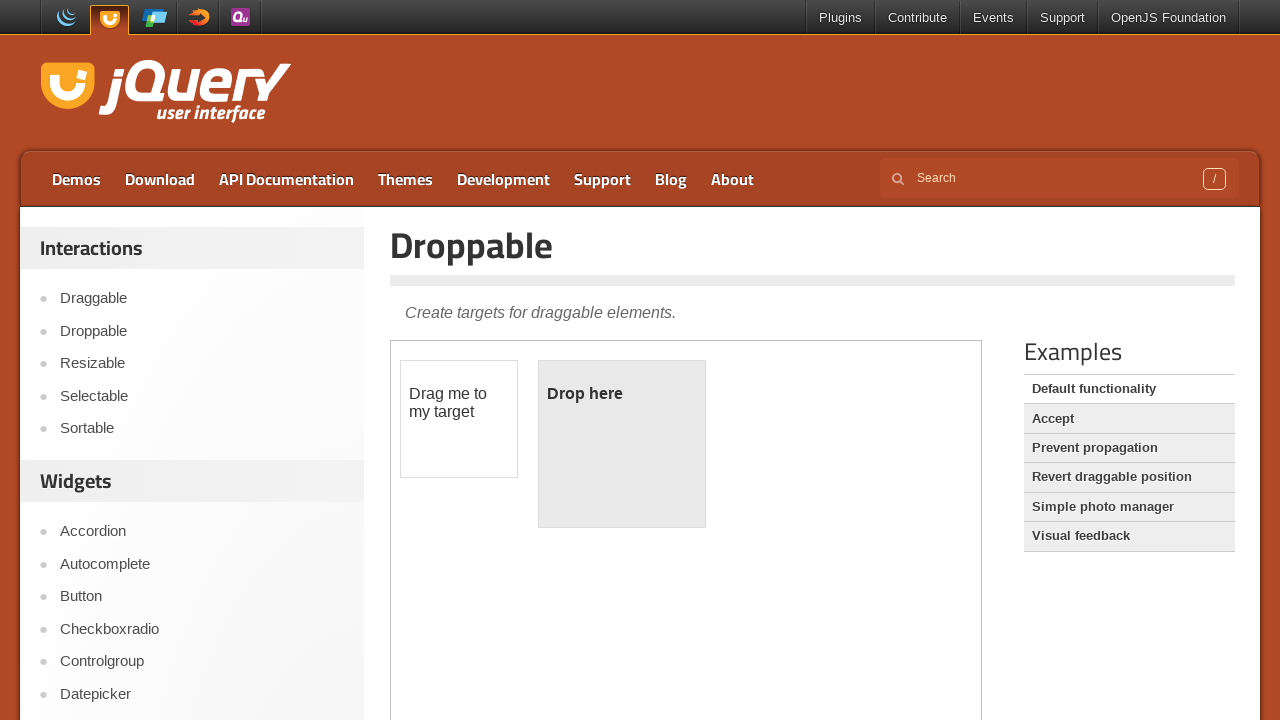

Retrieved bounding box of draggable element
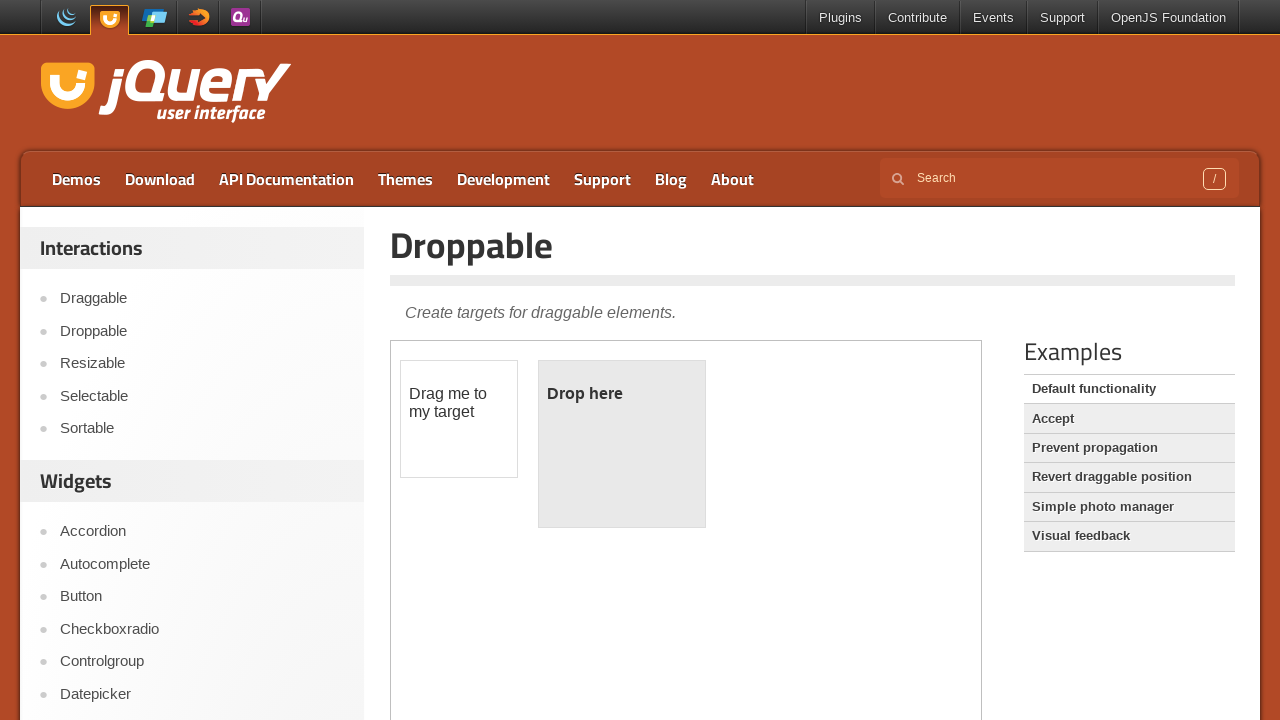

Moved mouse to center of draggable element at (459, 419)
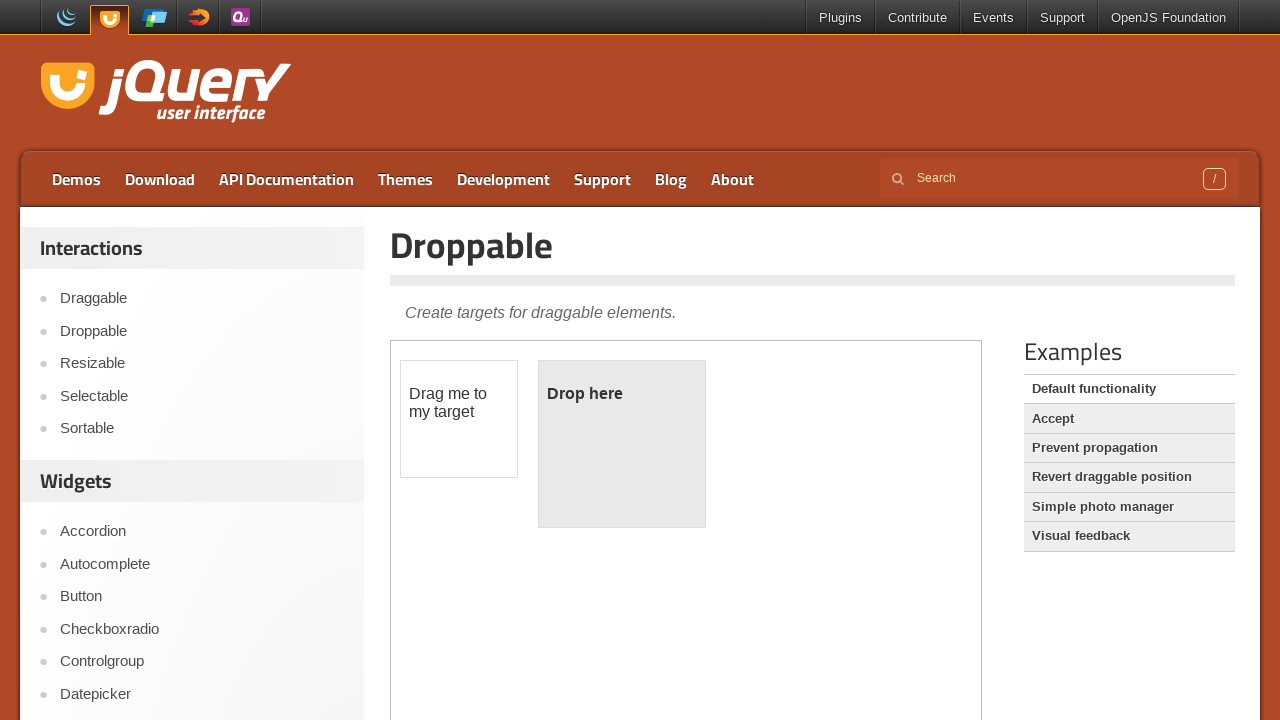

Pressed mouse button down to start drag at (459, 419)
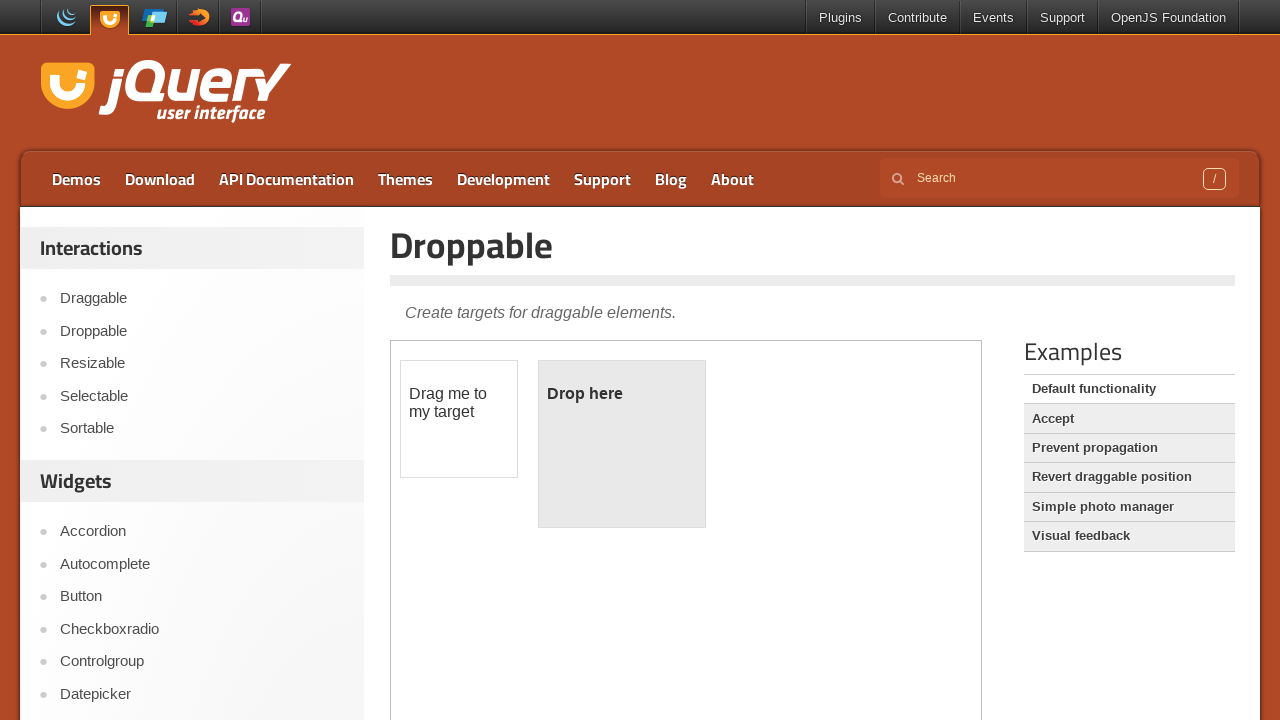

Dragged element 50 pixels right and 70 pixels down at (509, 489)
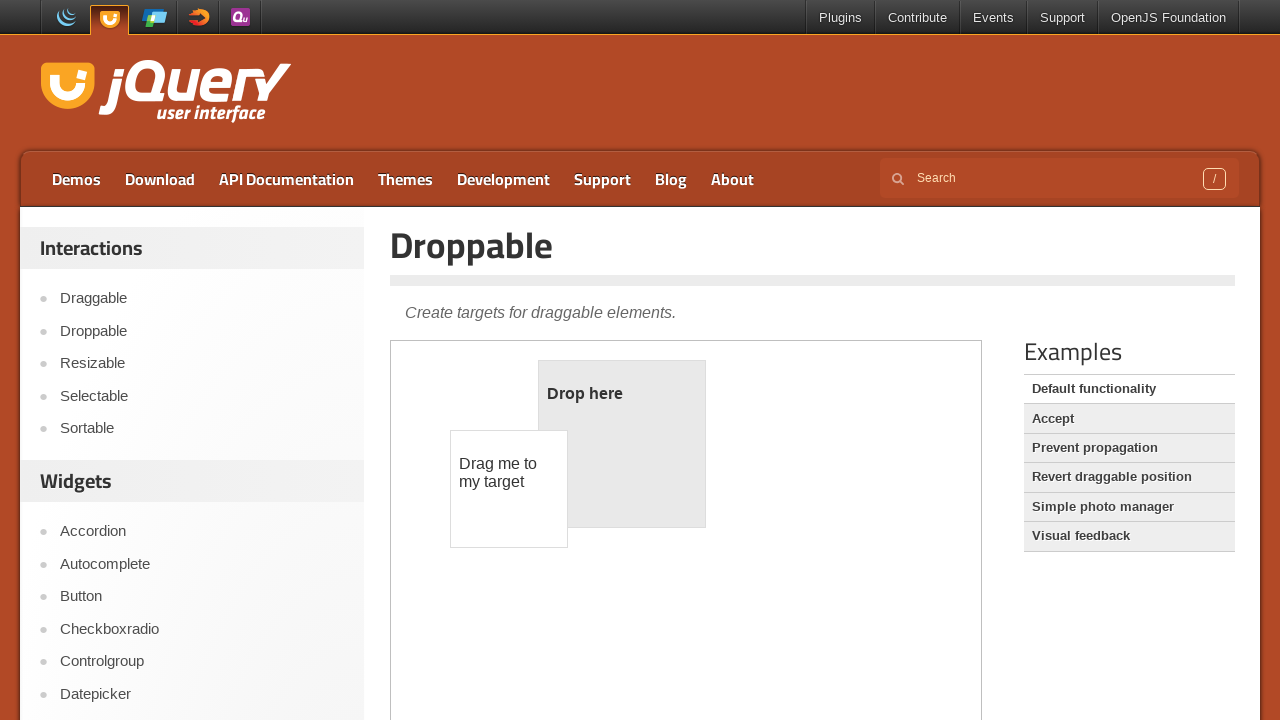

Released mouse button to complete drag and drop at (509, 489)
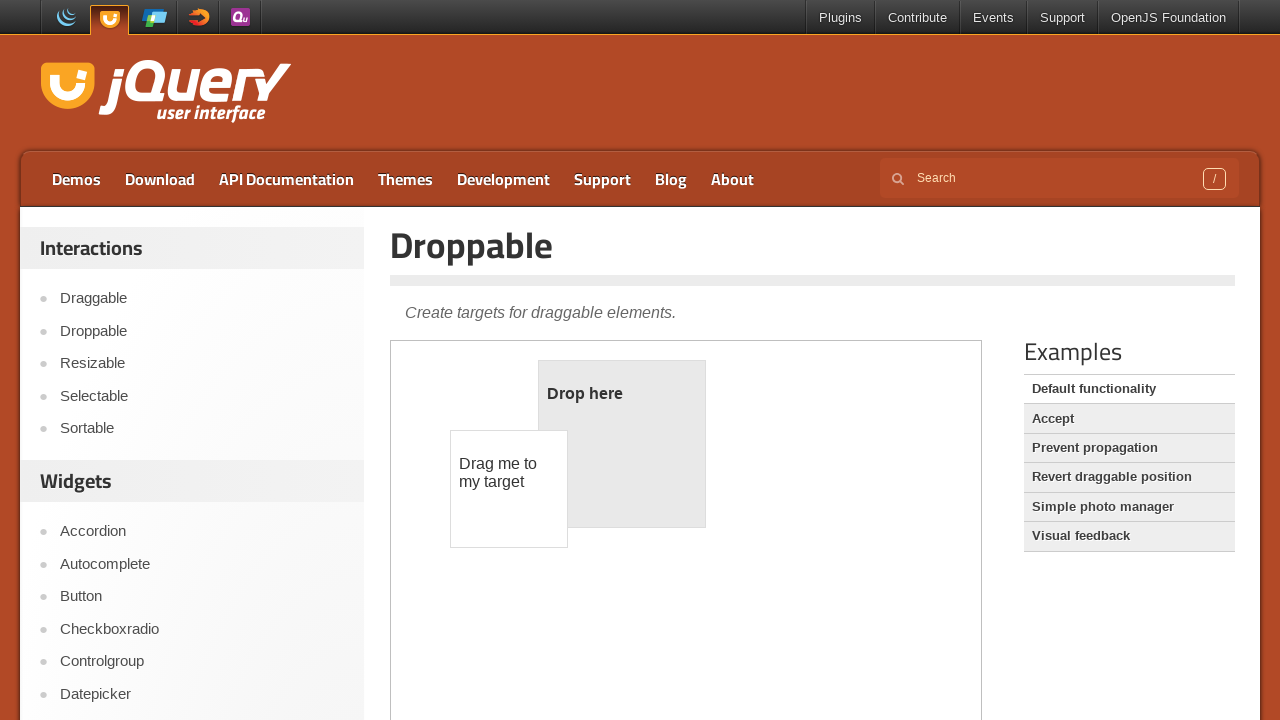

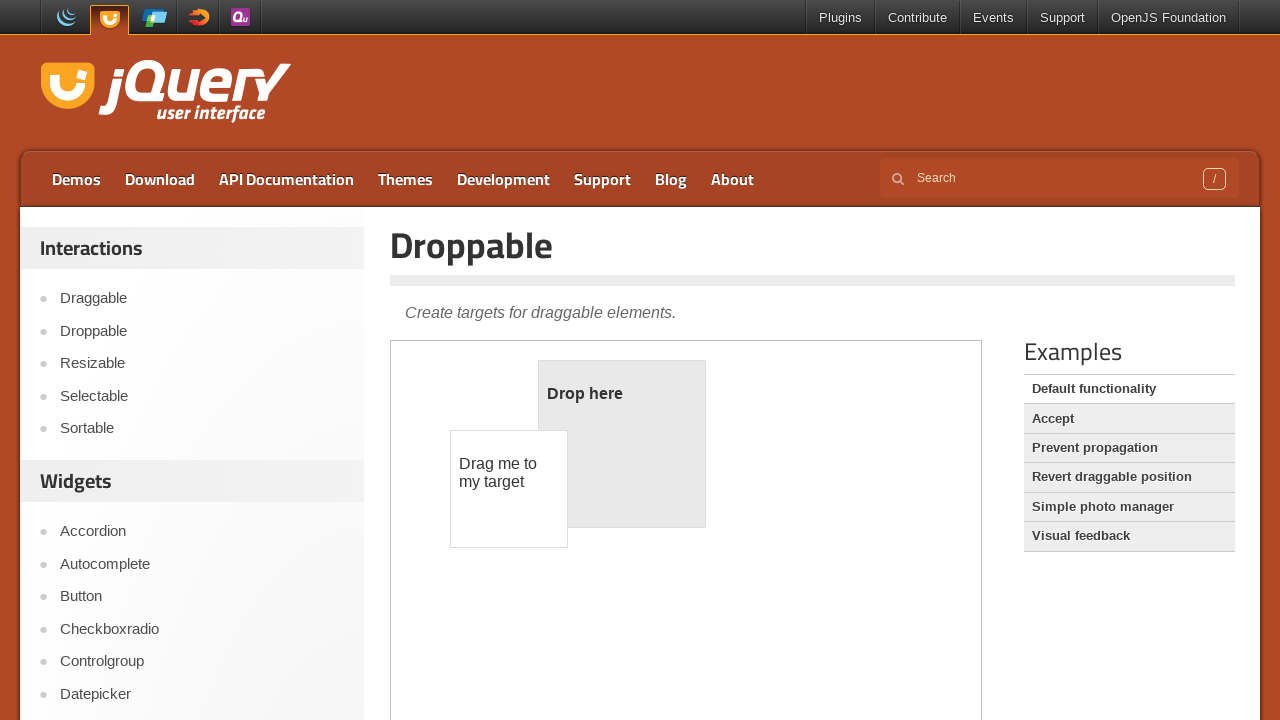